Clicks the "Guidelines" link in the footer and verifies navigation

Starting URL: https://news.ycombinator.com/

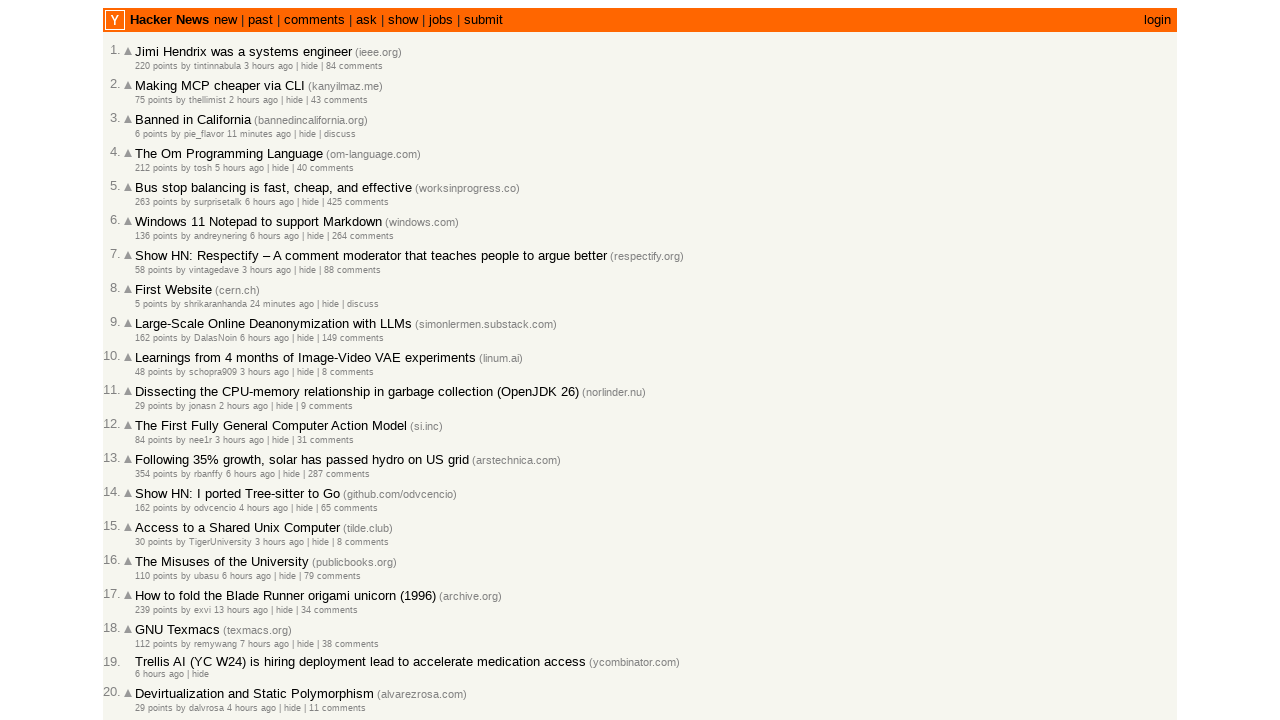

Clicked the 'Guidelines' link in the footer at (498, 657) on a:has-text('Guidelines')
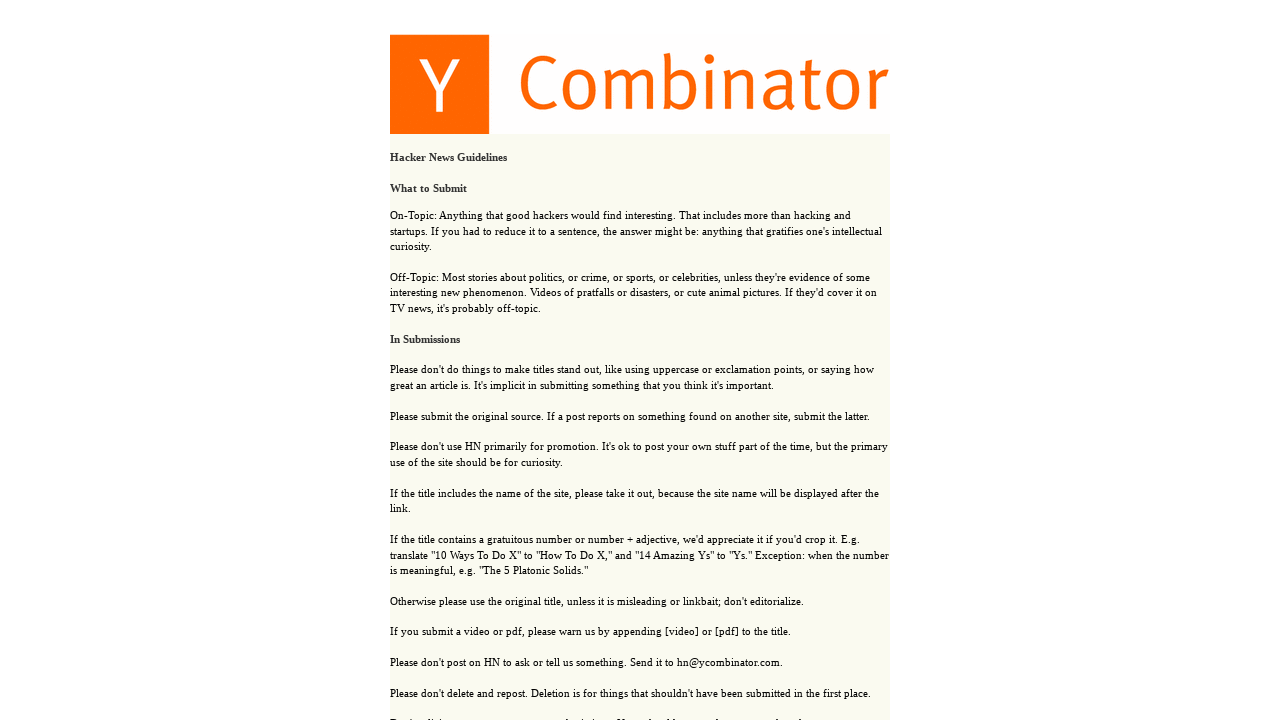

Waited for page to load after clicking Guidelines link
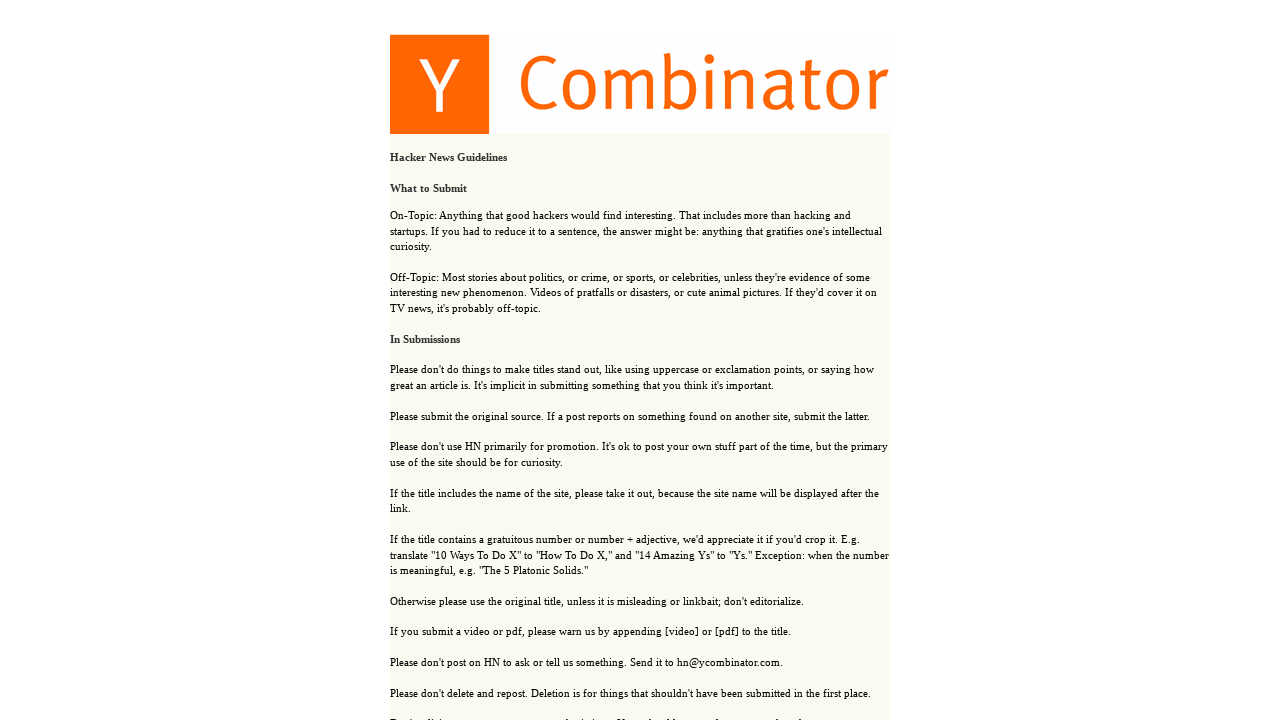

Verified navigation to Guidelines page by checking URL
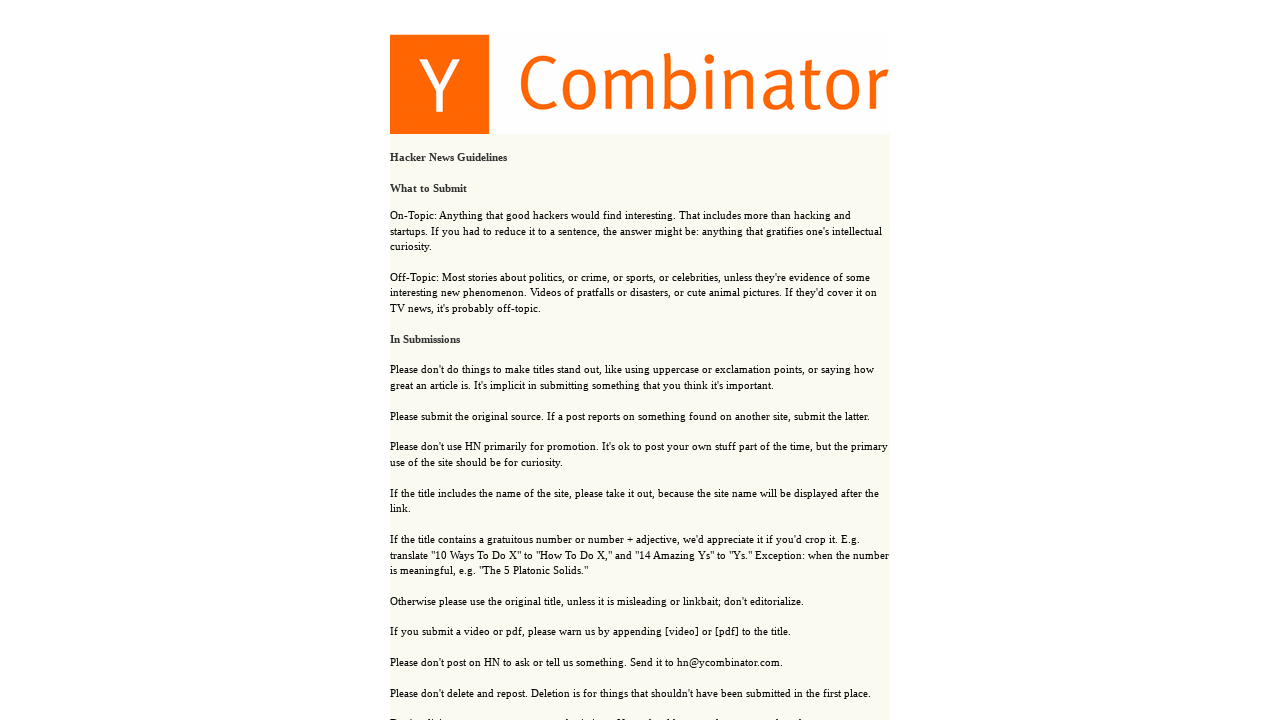

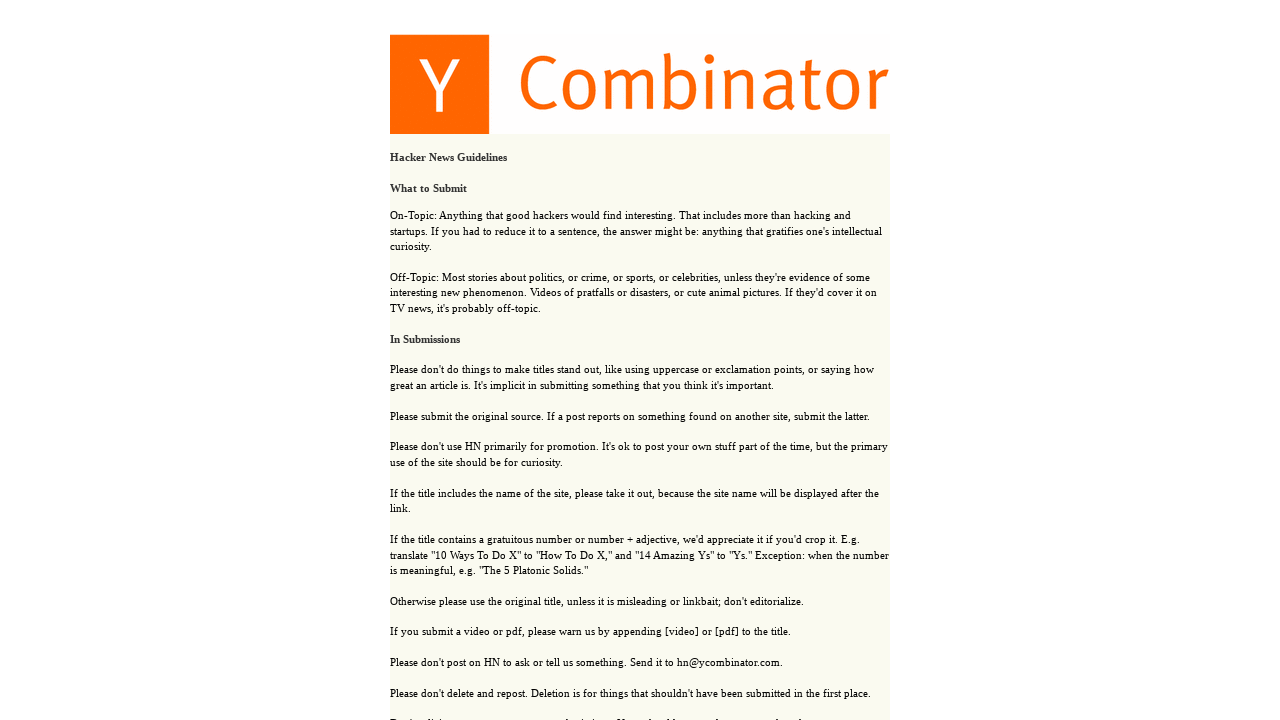